Tests checkbox functionality by verifying initial states of two checkboxes, then clicking both to toggle their states and verifying the changes.

Starting URL: https://the-internet.herokuapp.com/checkboxes

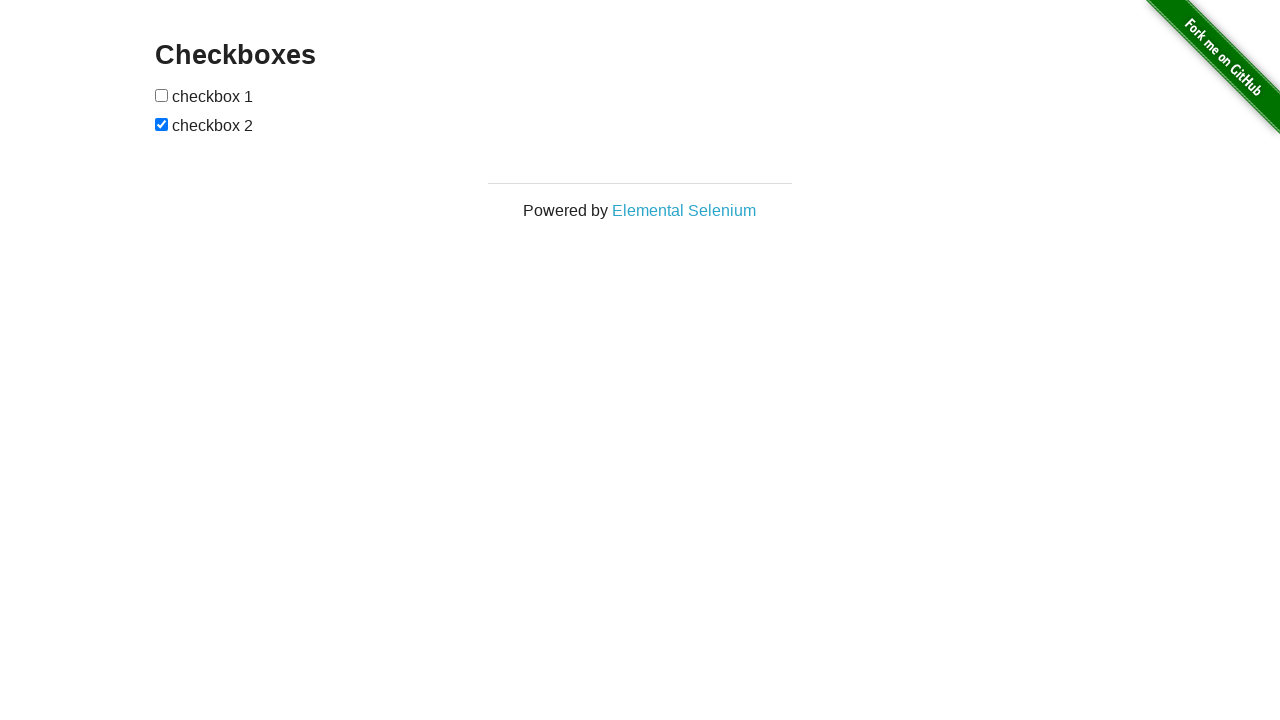

Waited for checkboxes to be present
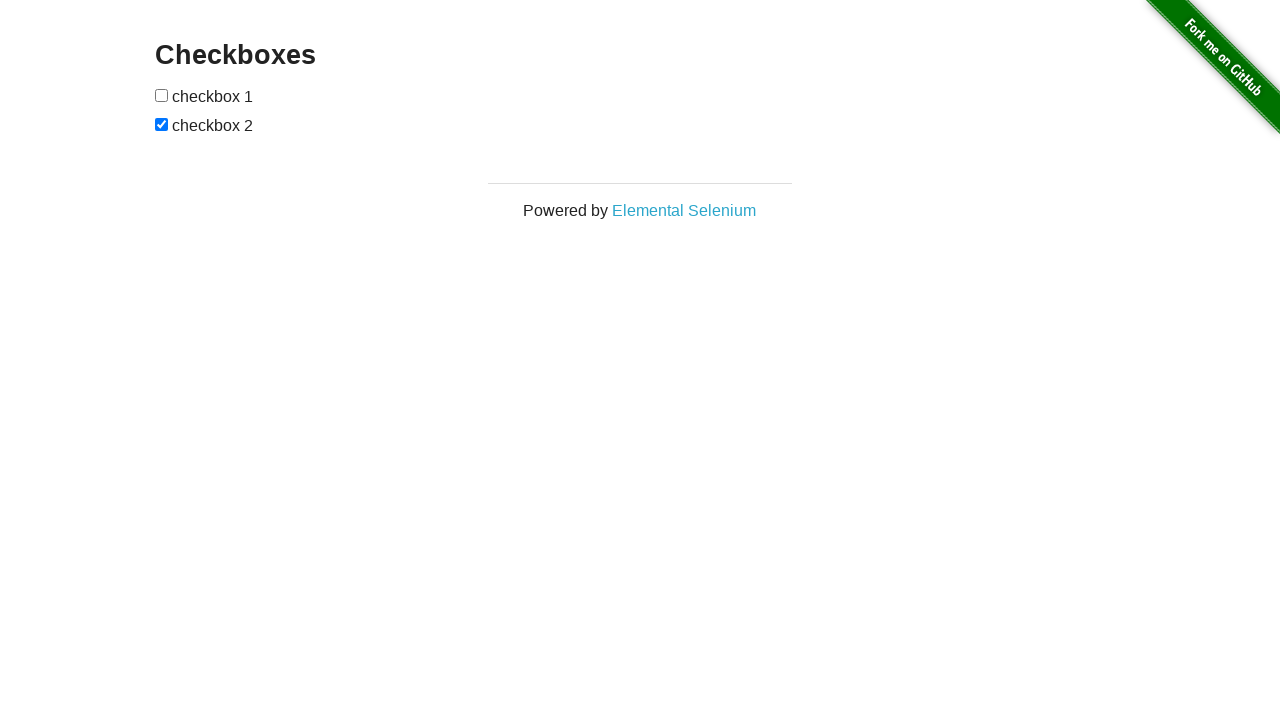

Located all checkbox elements
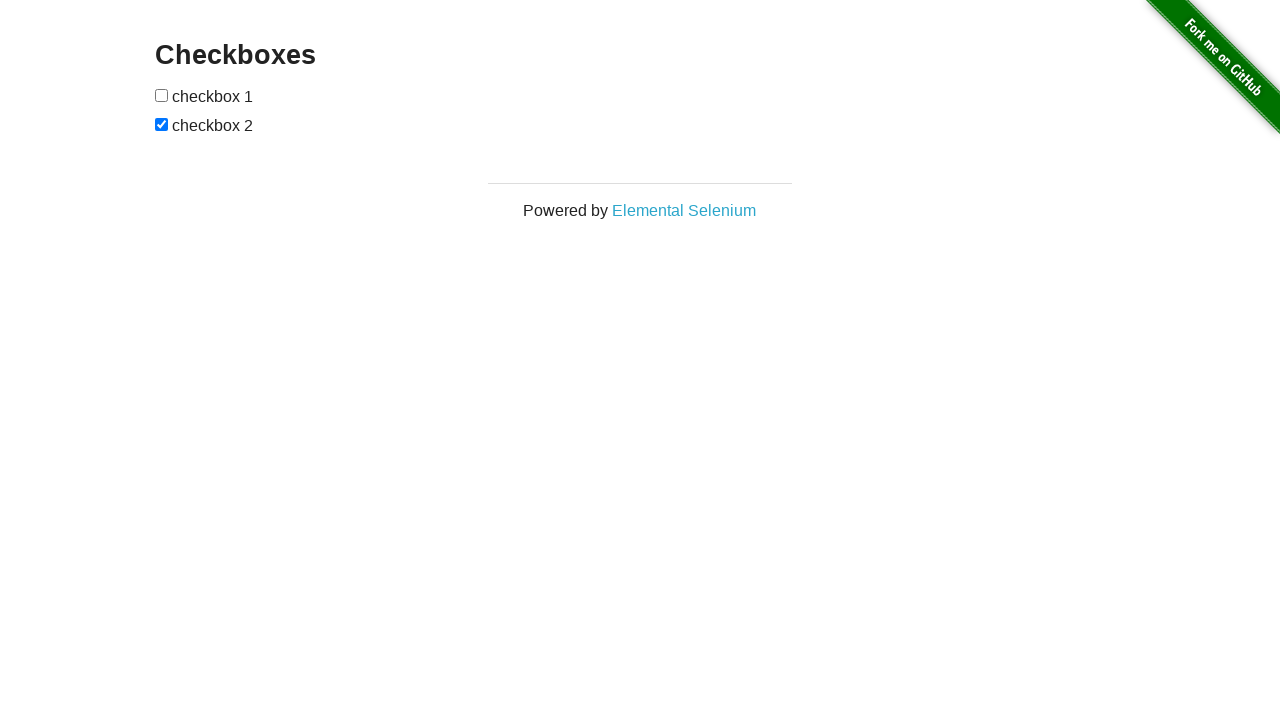

Verified first checkbox is unchecked initially
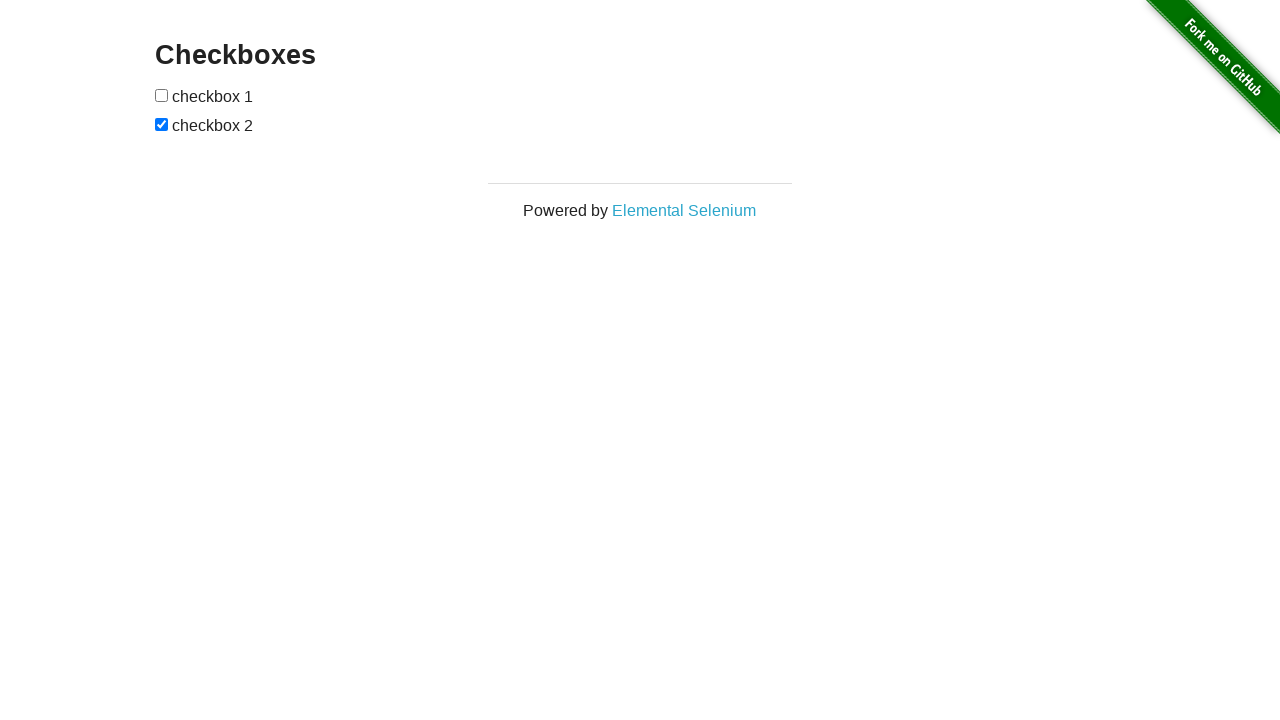

Verified second checkbox is checked initially
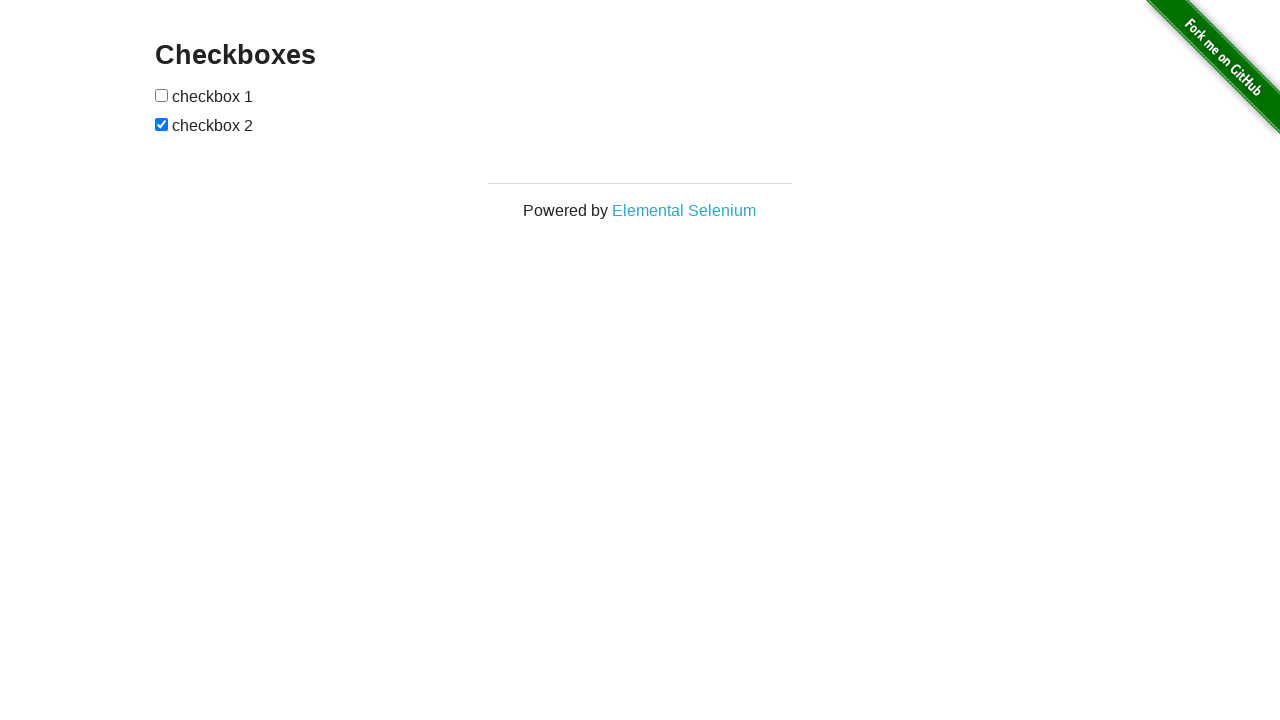

Clicked first checkbox to check it at (162, 95) on input[type='checkbox'] >> nth=0
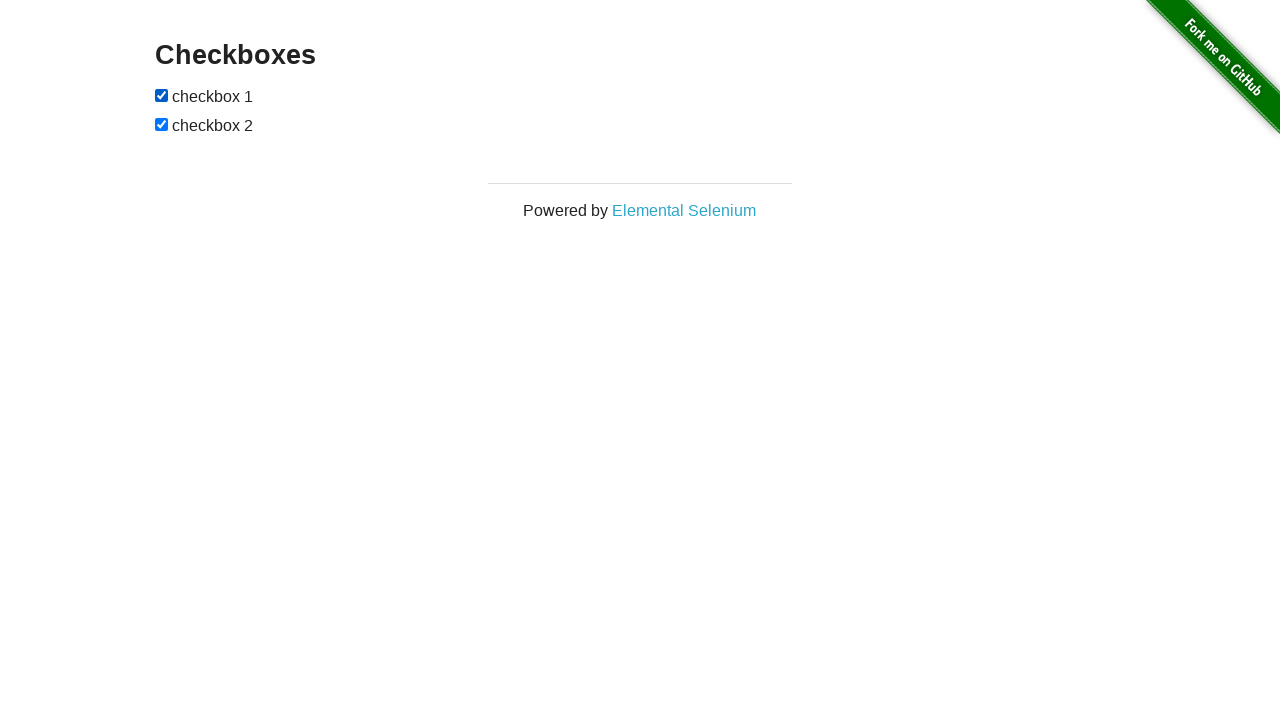

Verified first checkbox is now checked
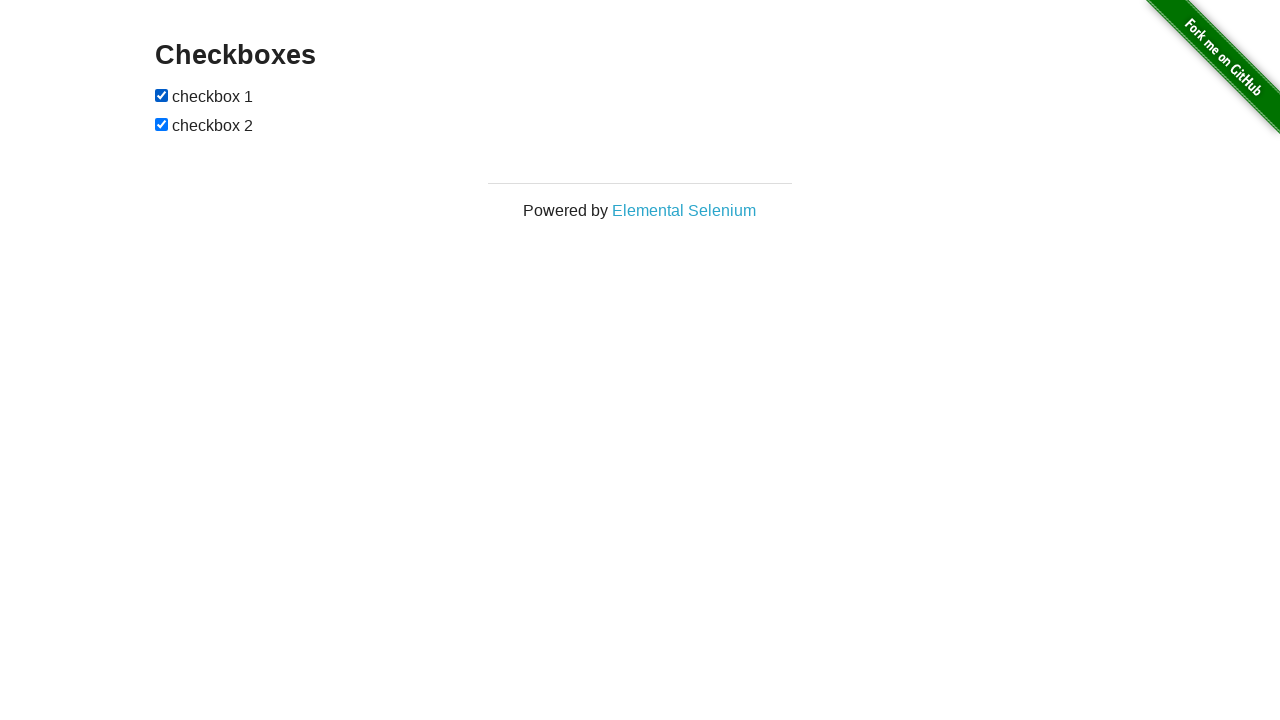

Clicked second checkbox to uncheck it at (162, 124) on input[type='checkbox'] >> nth=1
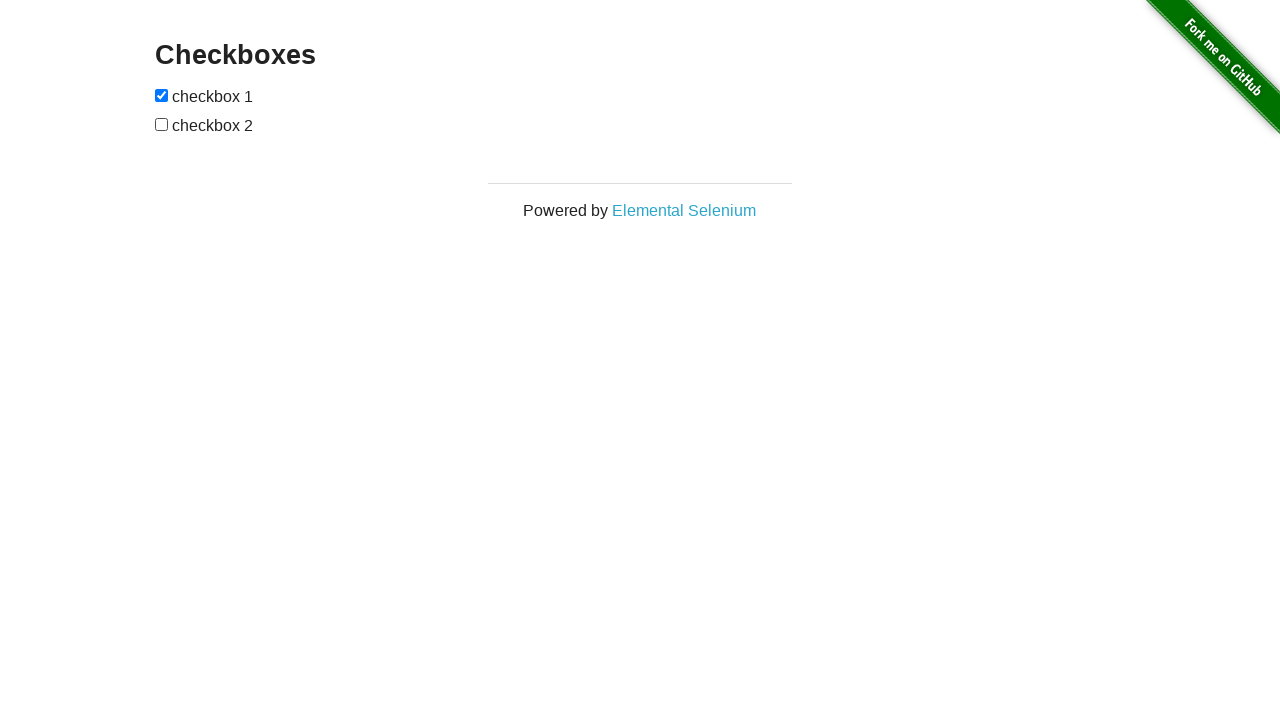

Verified second checkbox is now unchecked
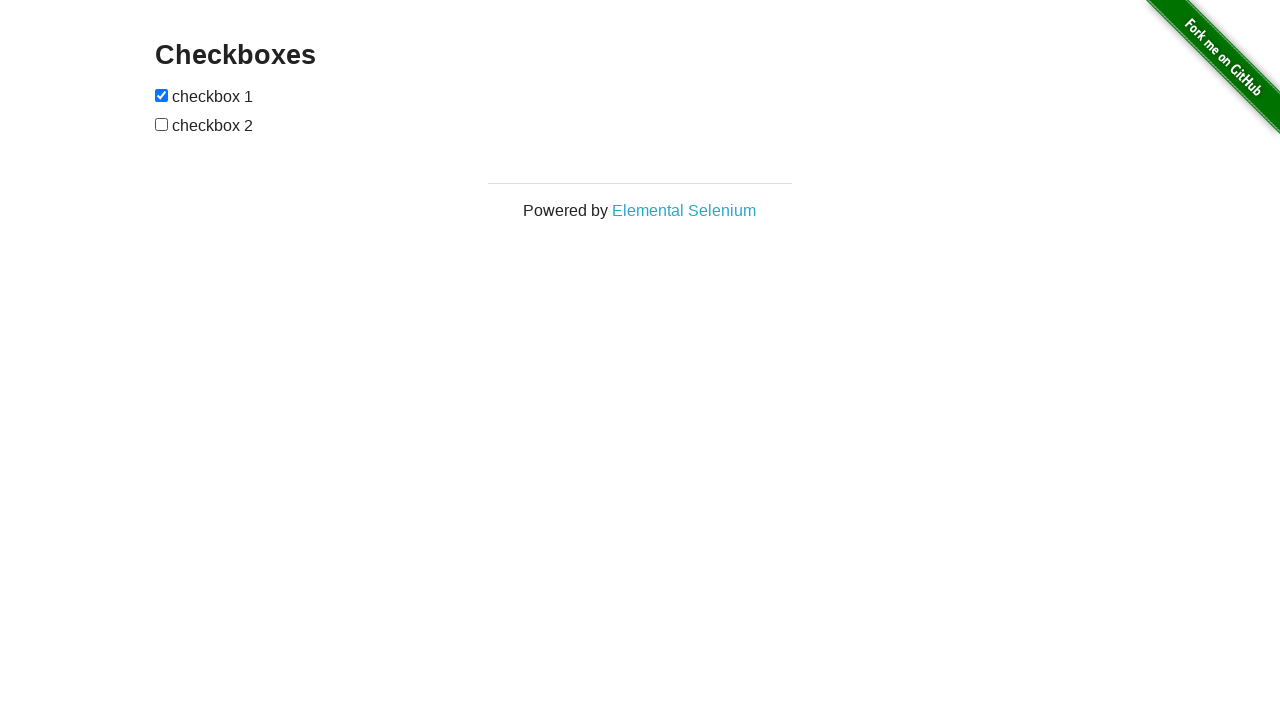

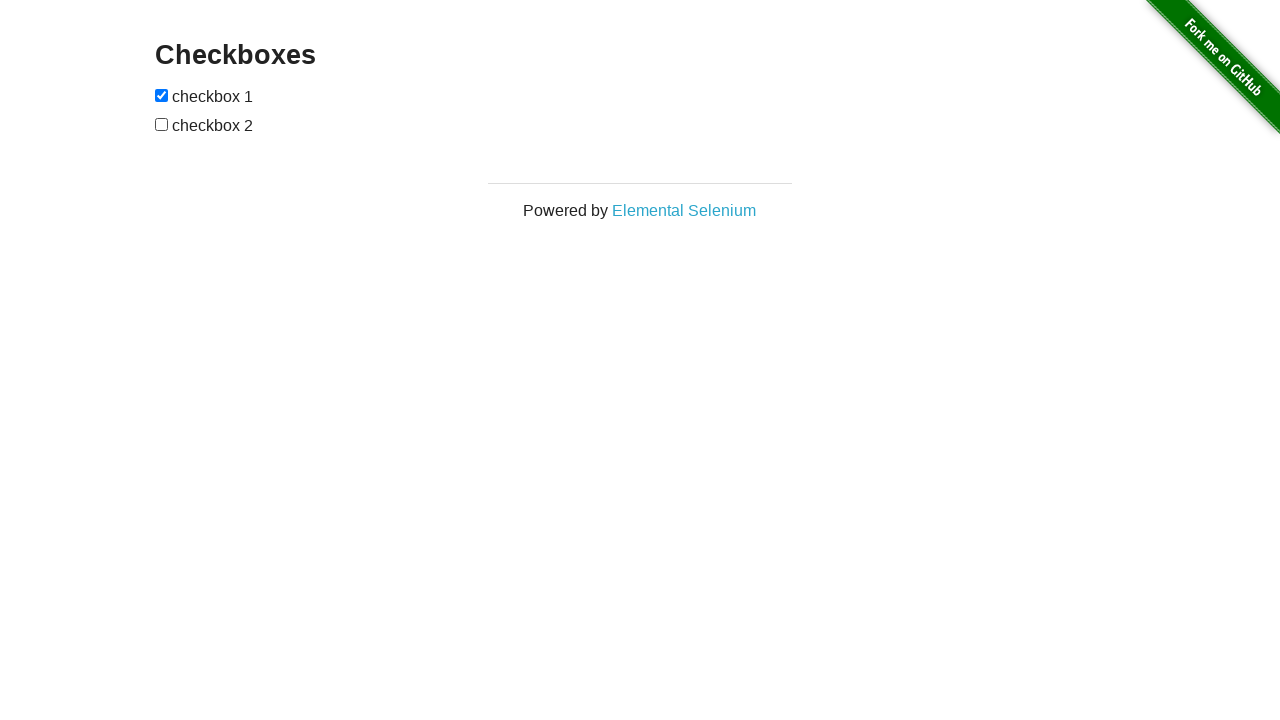